Tests drag and drop functionality by dragging column A to column B on the Heroku test app

Starting URL: https://the-internet.herokuapp.com/drag_and_drop

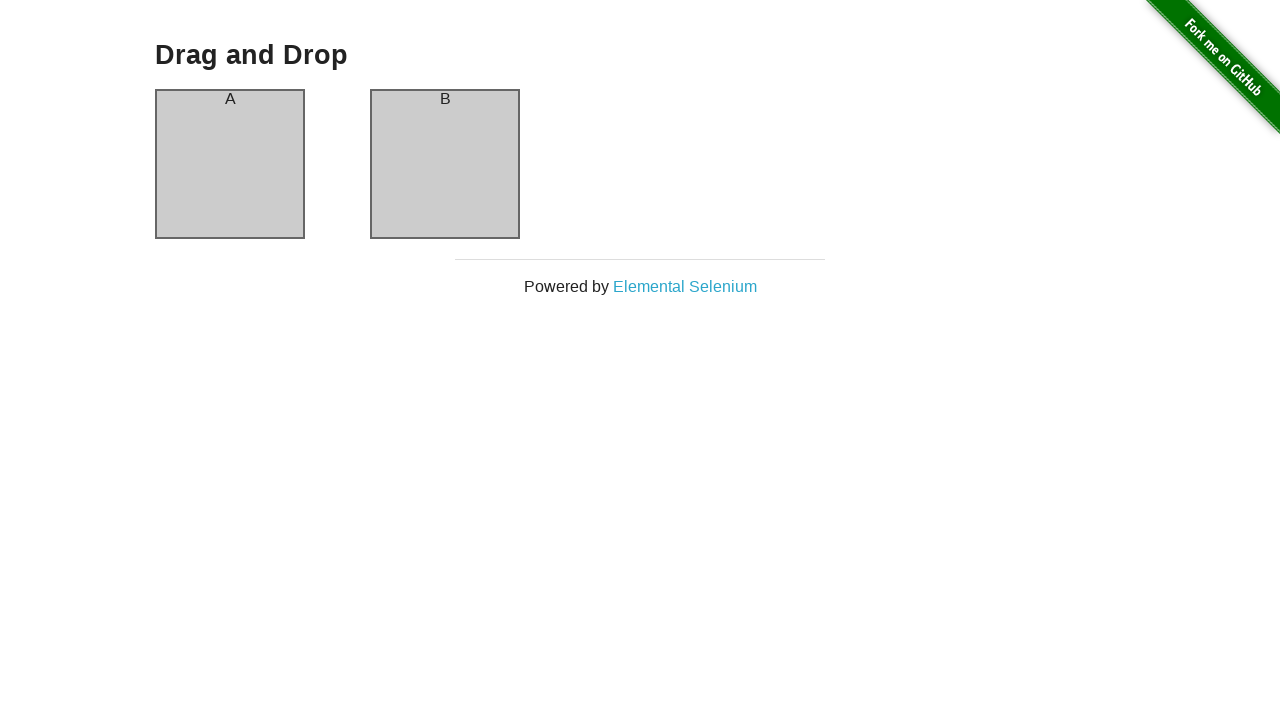

Located source element (column A)
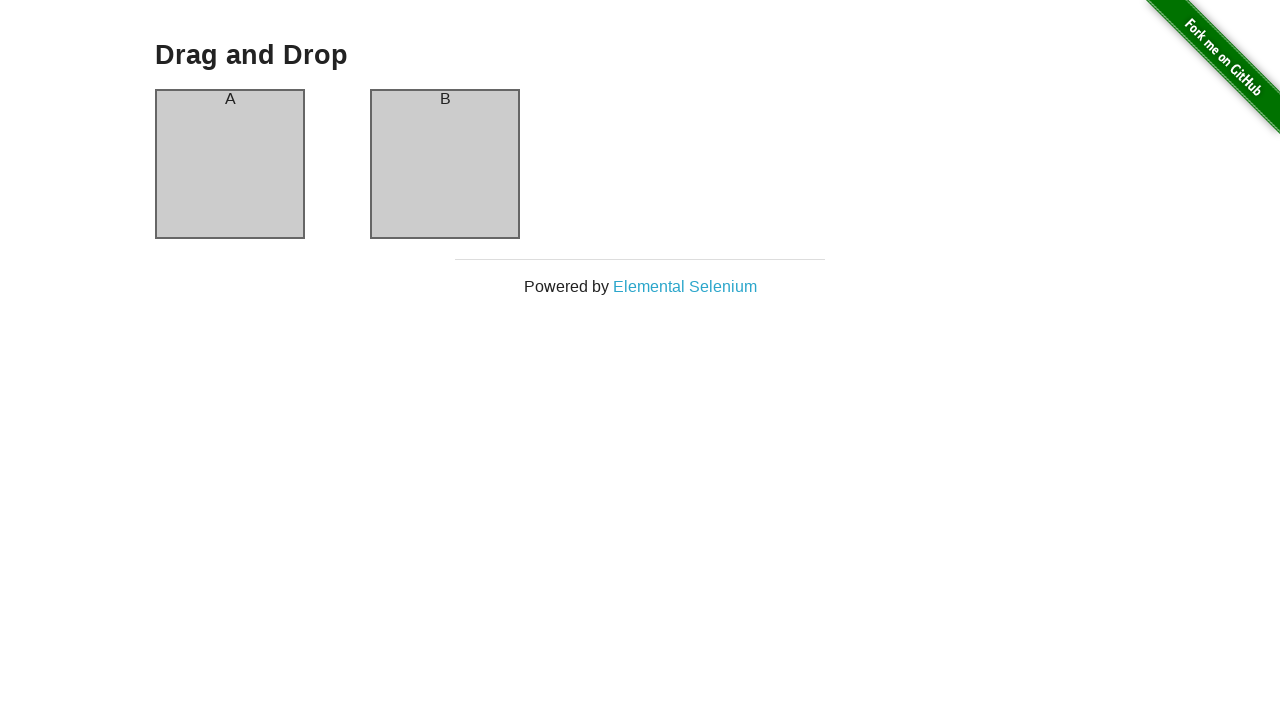

Located destination element (column B)
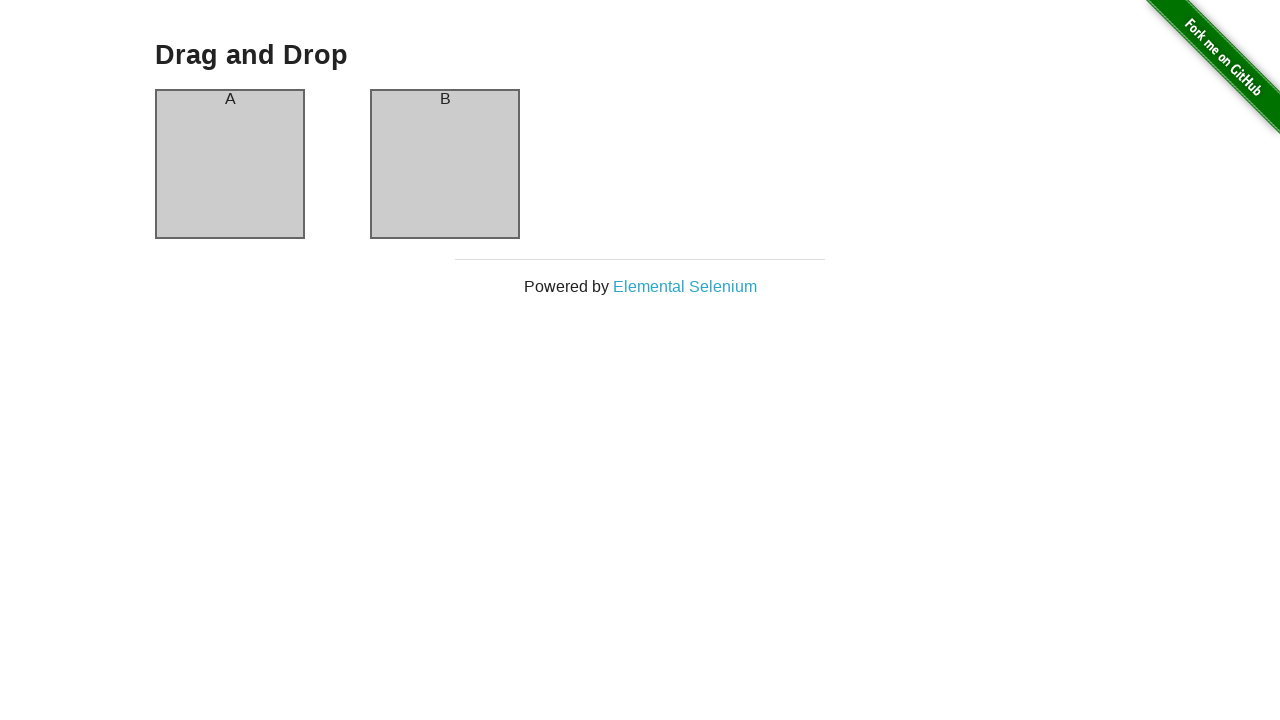

Dragged column A to column B at (445, 164)
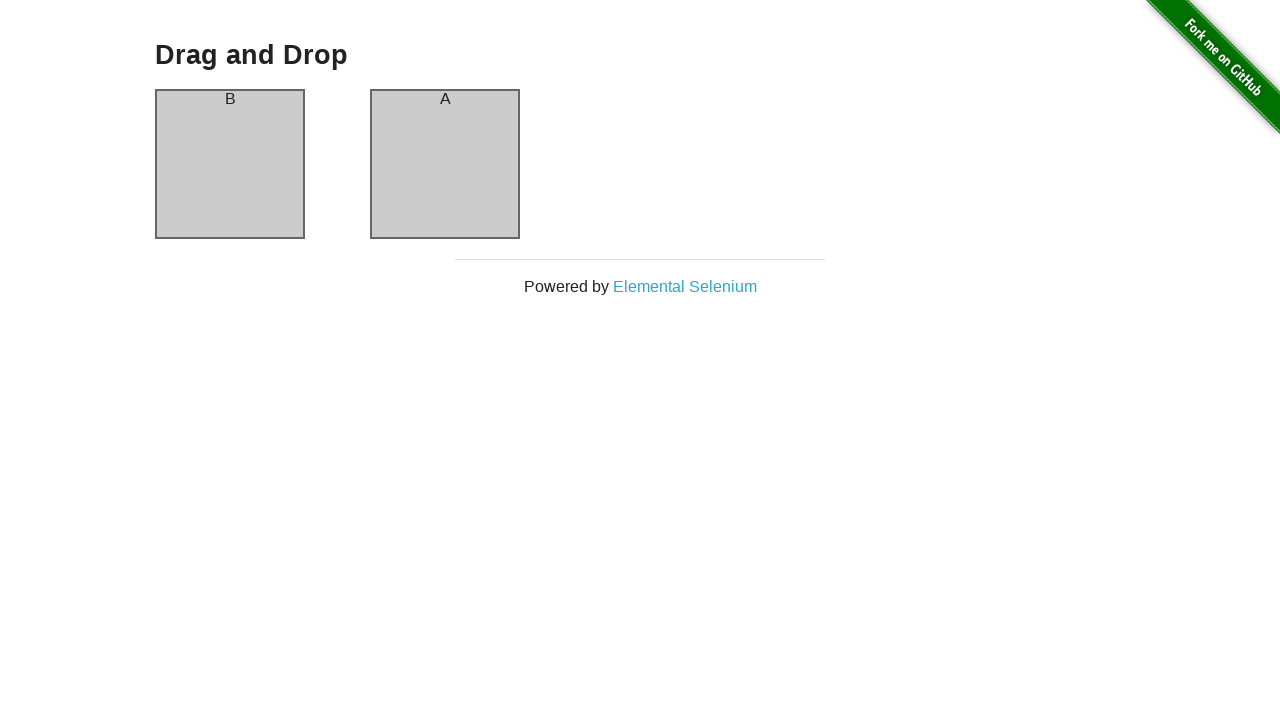

Waited 1000ms for drag and drop animation to complete
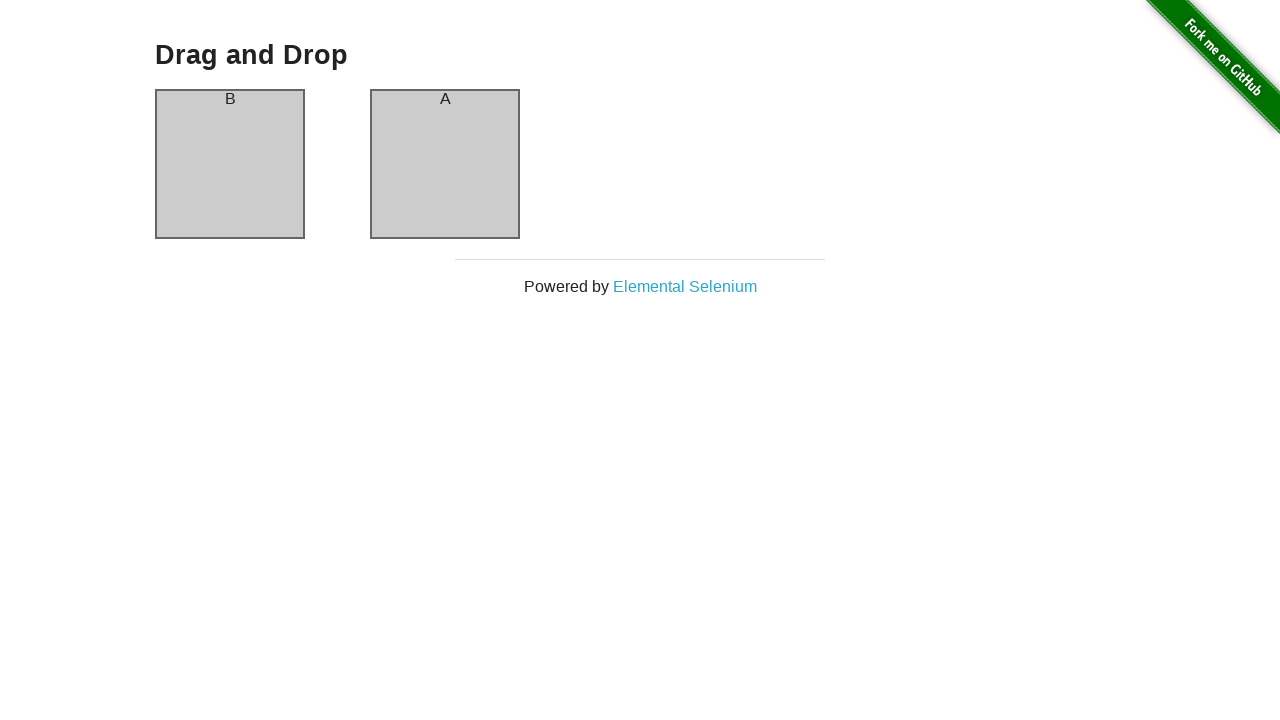

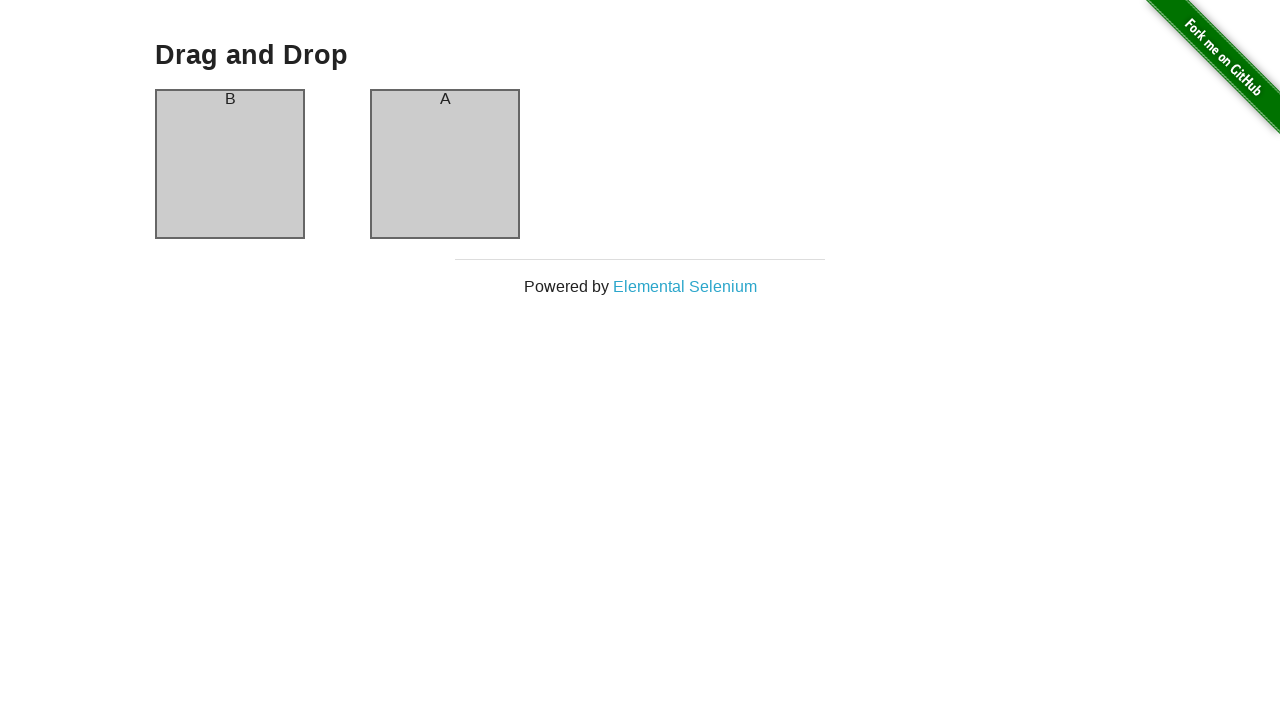